Tests clicking a button on the UI Testing Playground click page, which simulates a button that can be tricky for some automation tools to click properly.

Starting URL: http://uitestingplayground.com/click

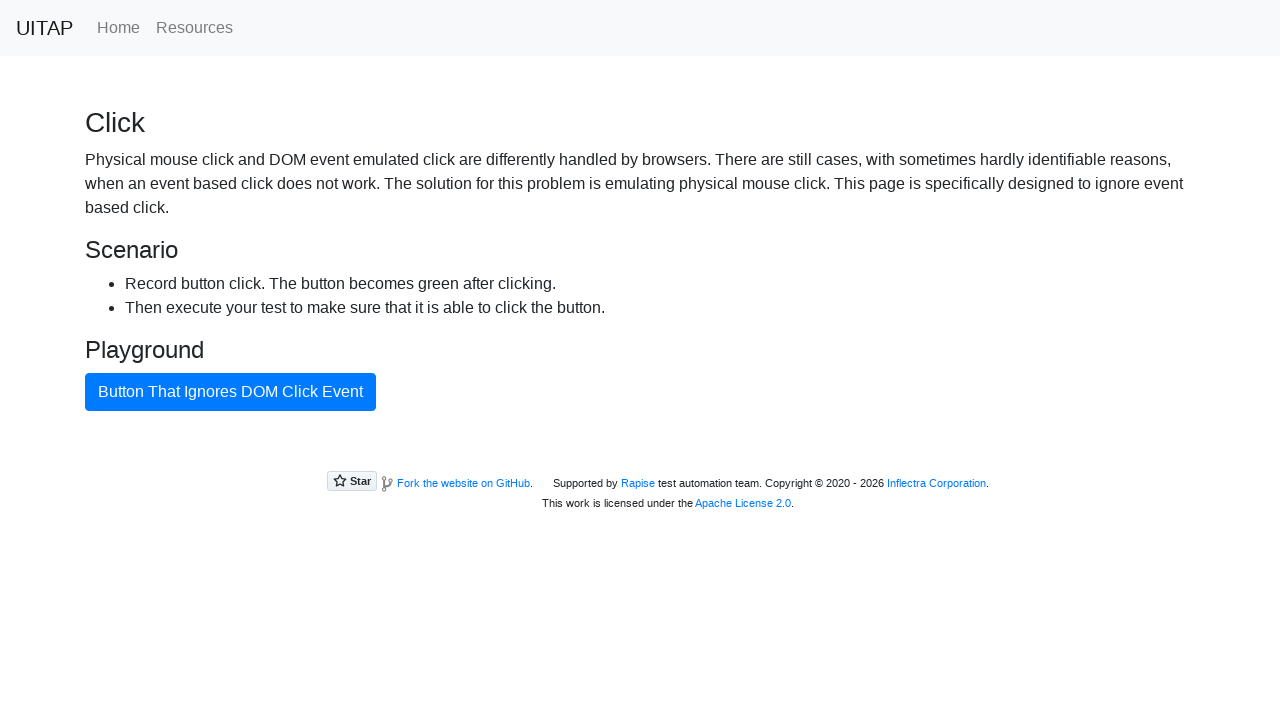

Navigated to UI Testing Playground click page
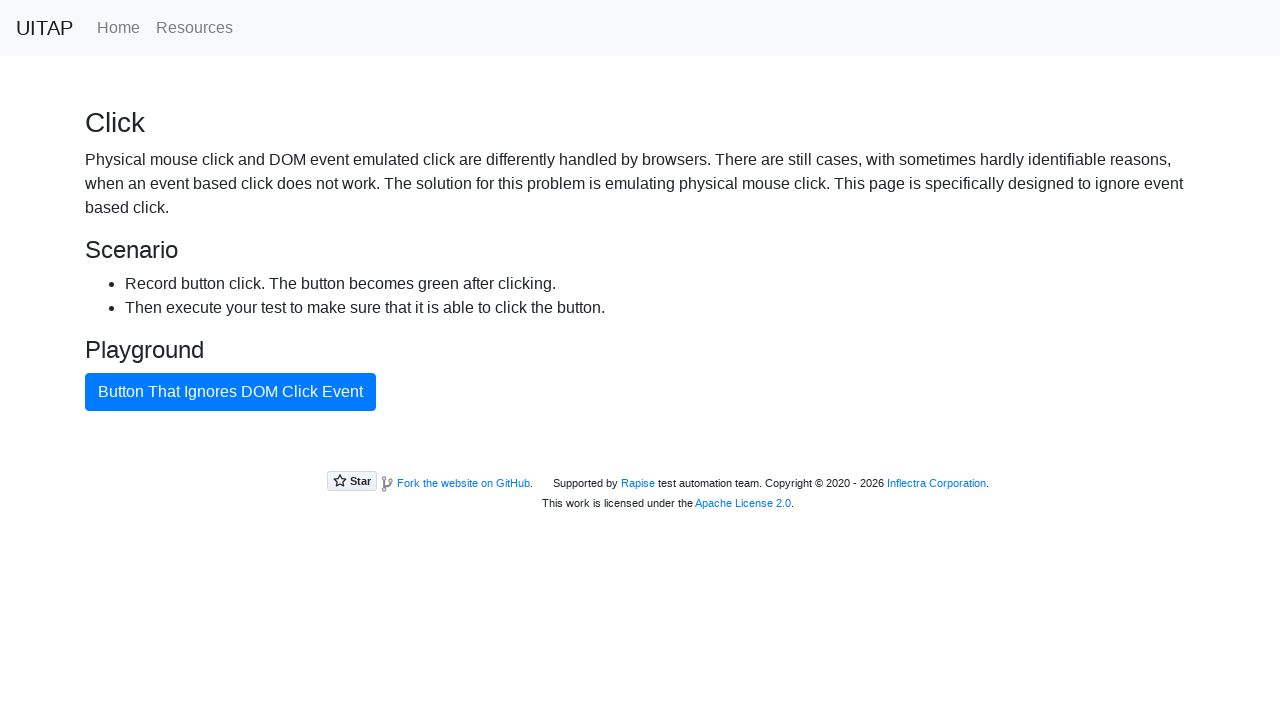

Clicked the tricky button that changes color at (230, 392) on #badButton
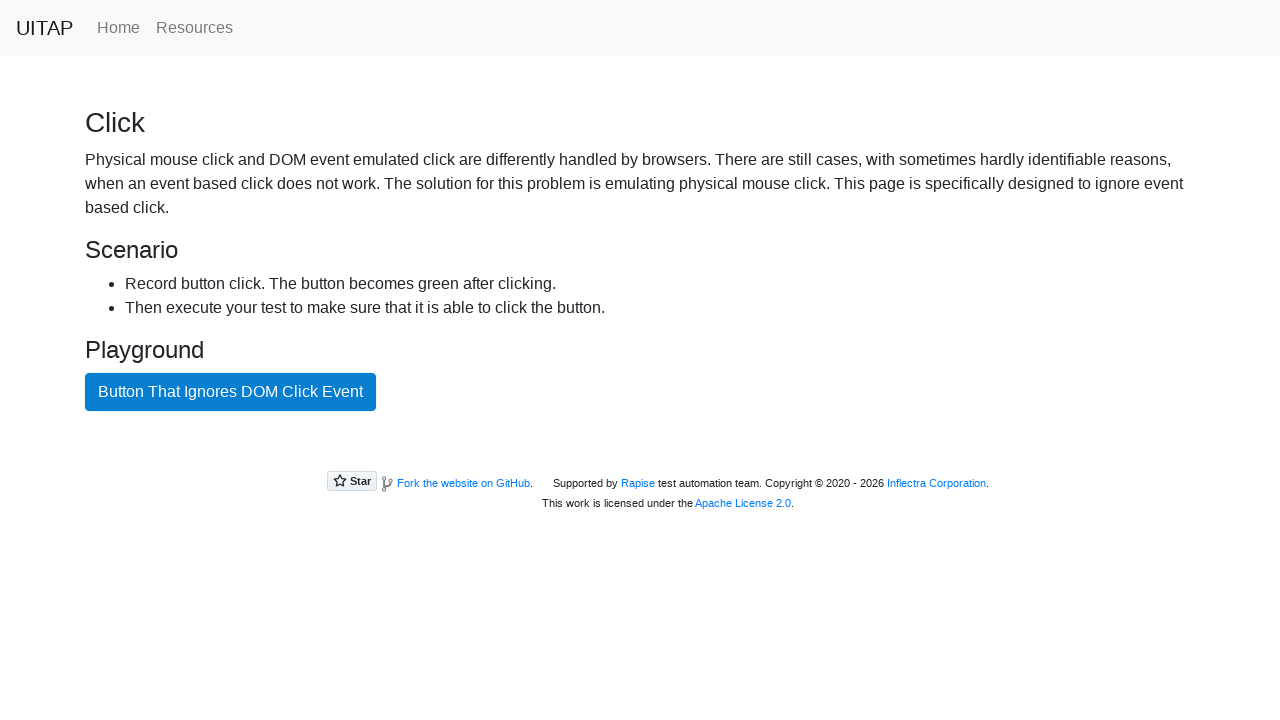

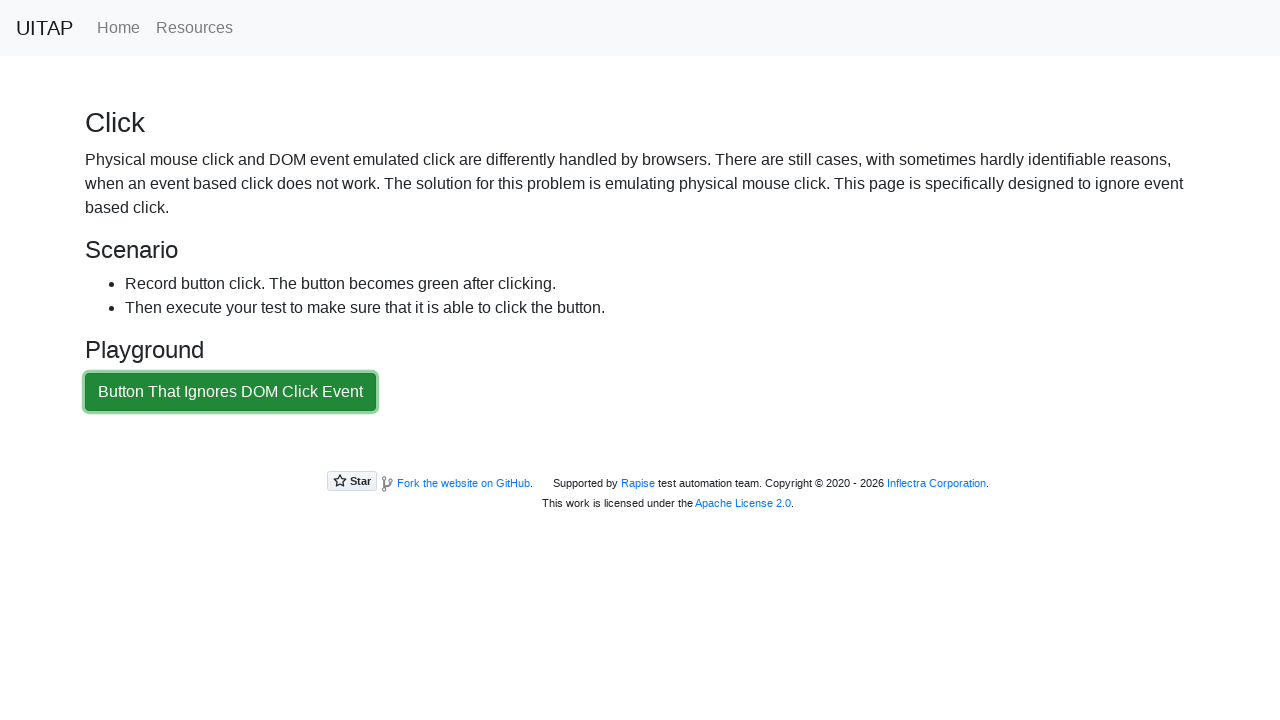